Tests hover functionality by hovering over three images and verifying that user information (name and view profile link) is displayed for each image when hovered.

Starting URL: https://practice.cydeo.com/hovers

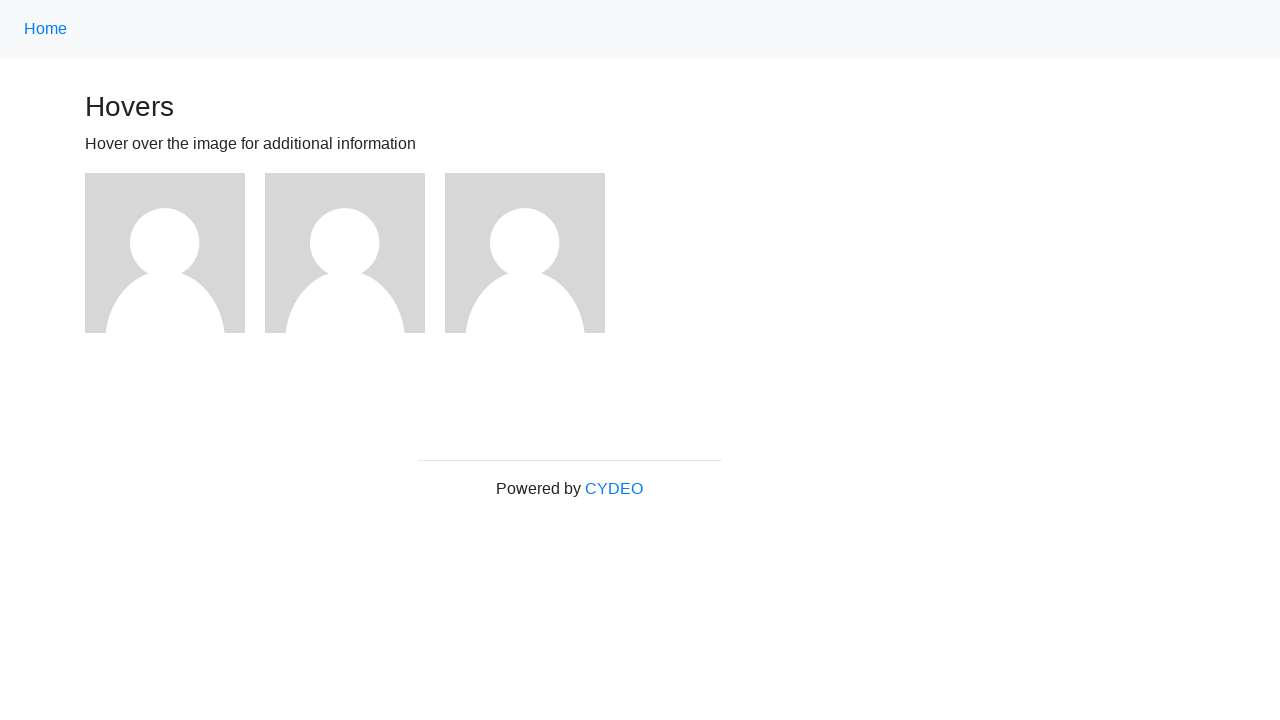

Hovered over first image at (165, 253) on (//img)[1]
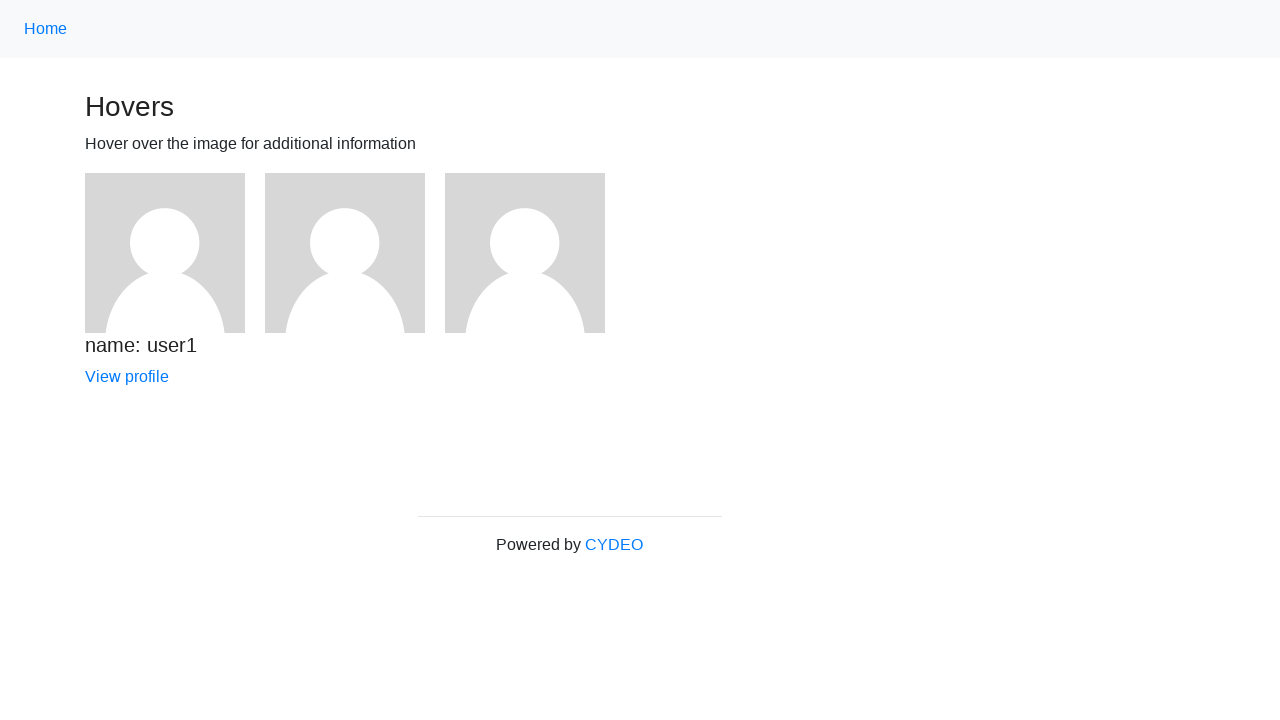

Verified user1 name is displayed
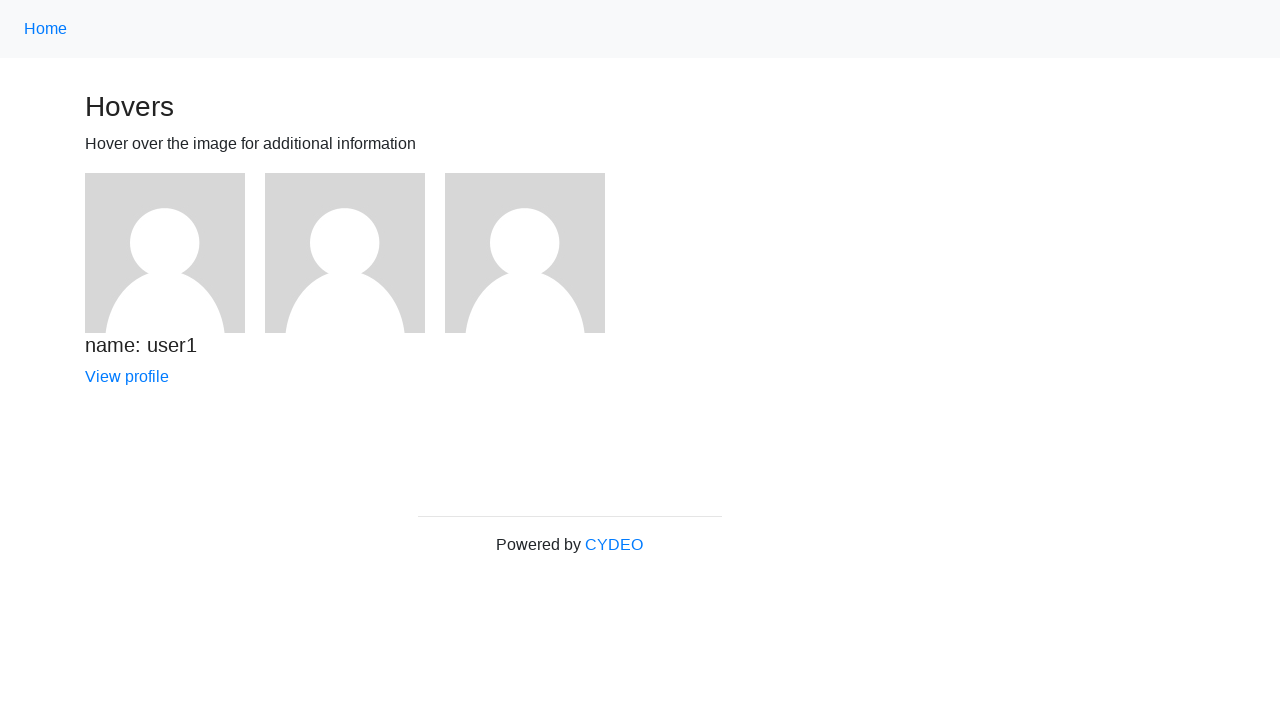

Verified view profile link for user1 is displayed
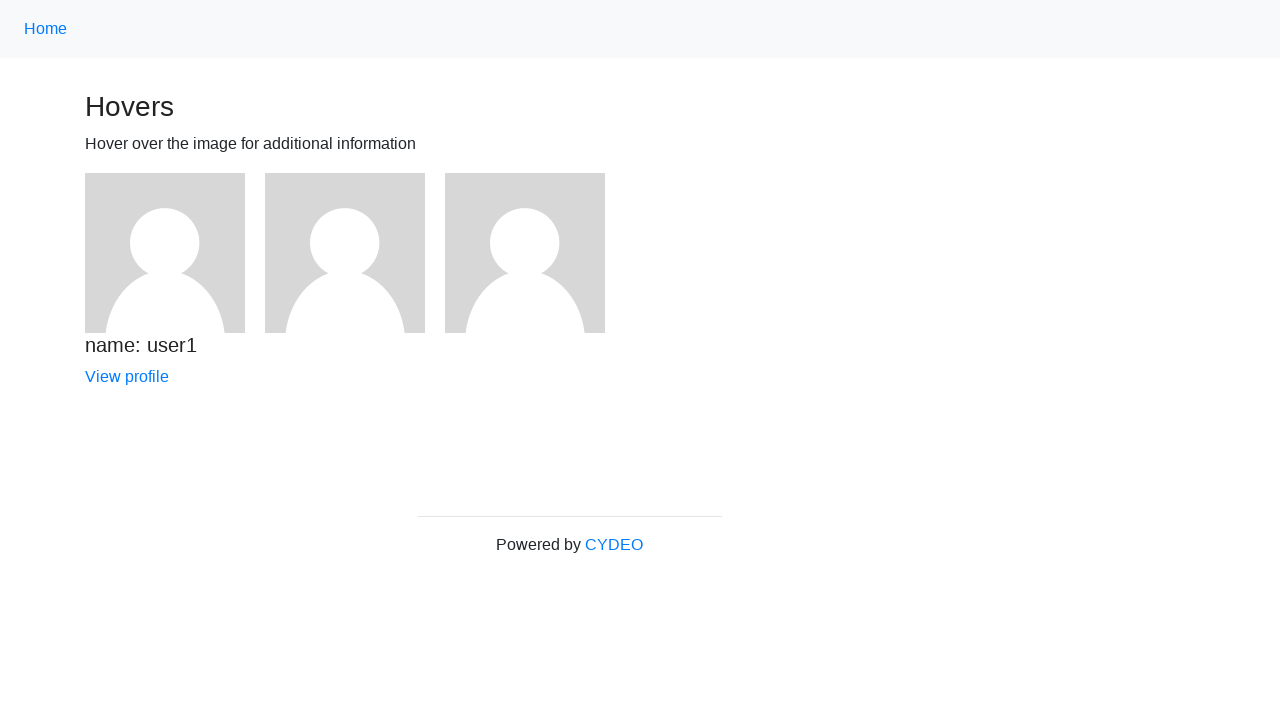

Hovered over second image at (345, 253) on (//img)[2]
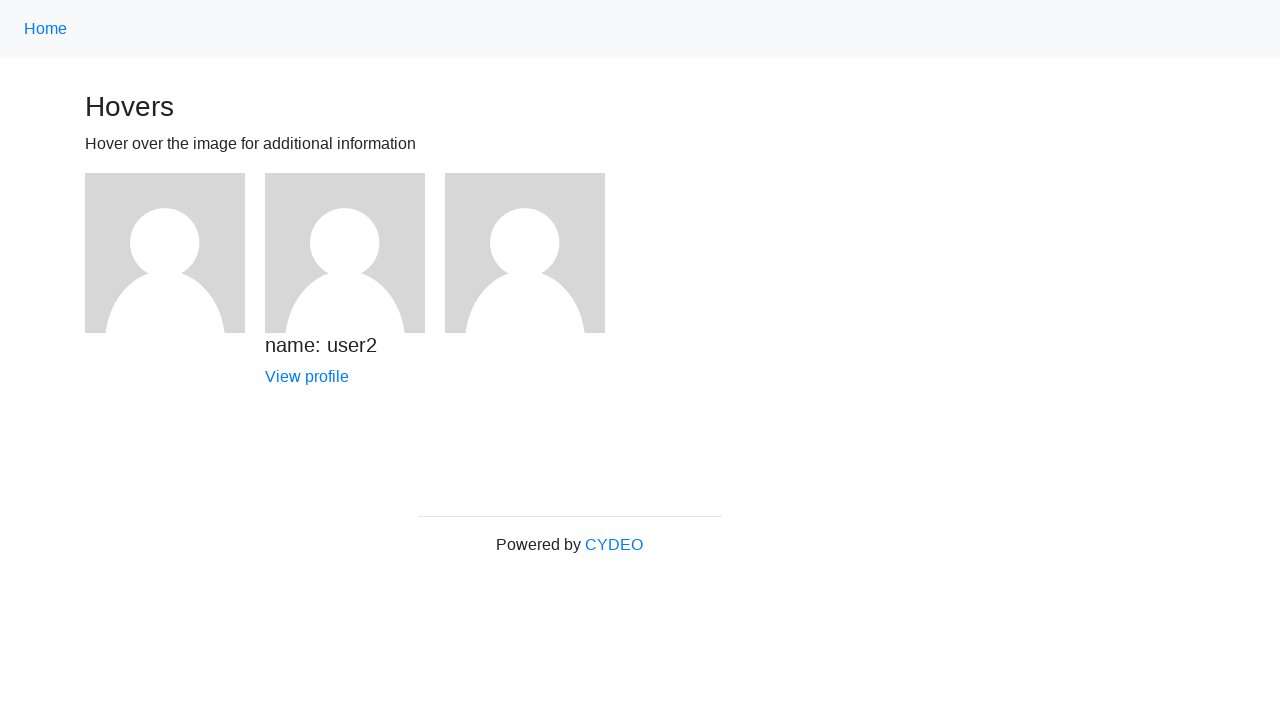

Verified user2 name is displayed
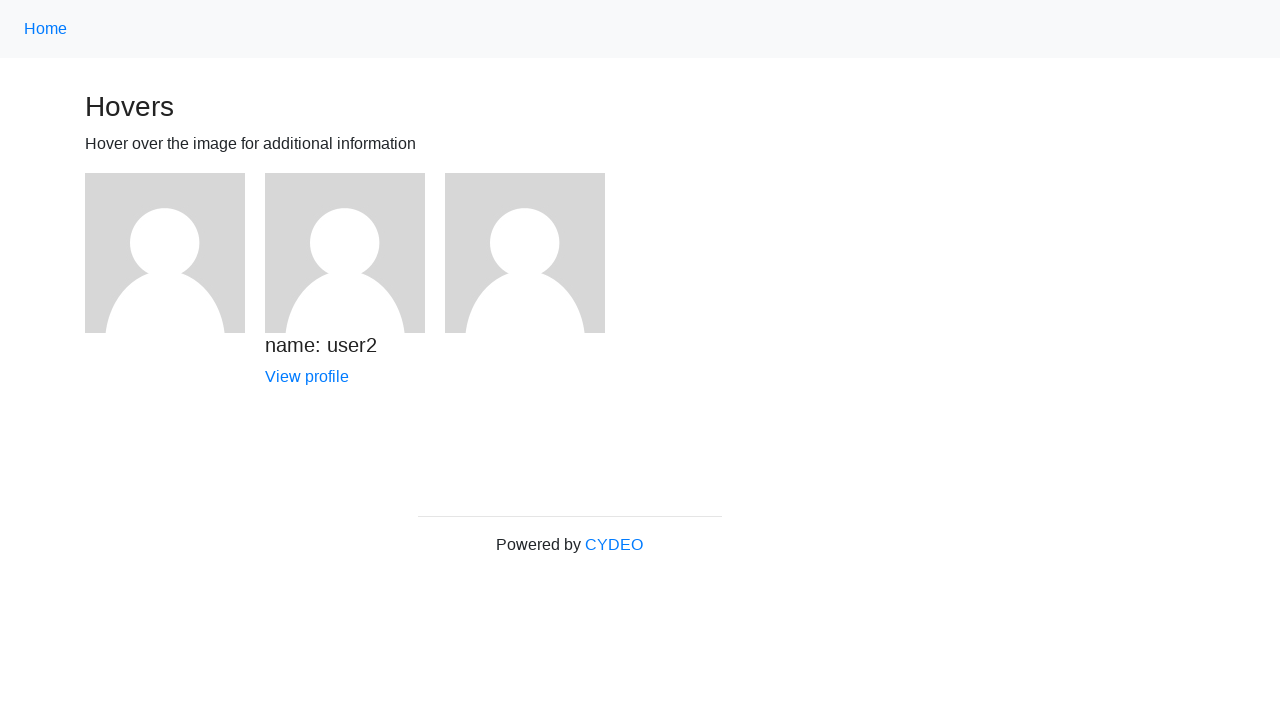

Verified view profile link for user2 is displayed
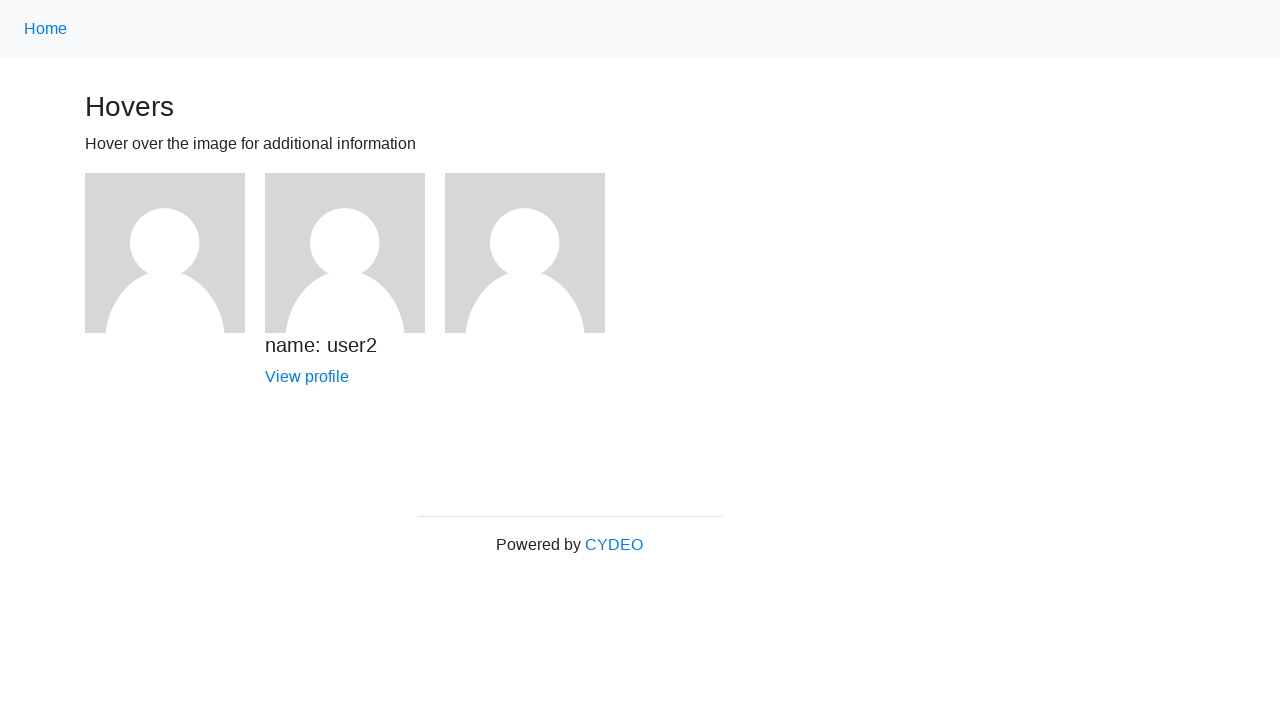

Hovered over third image at (525, 253) on (//img)[3]
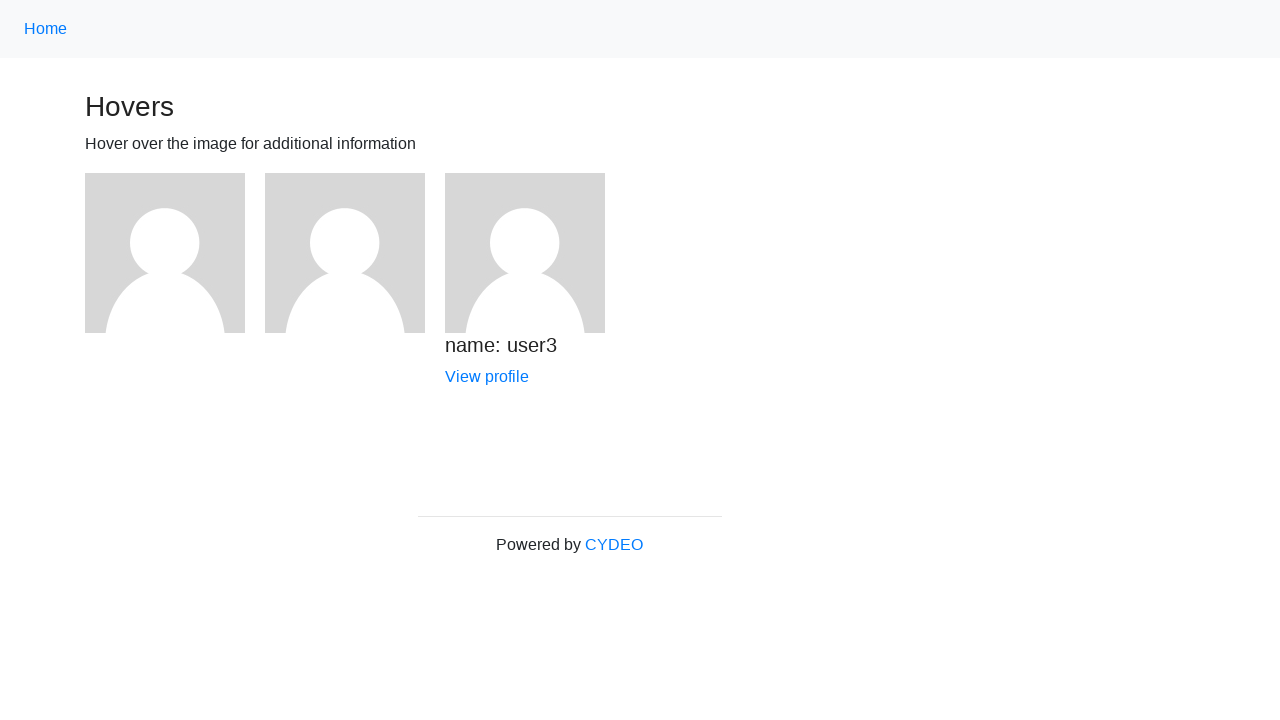

Verified user3 name is displayed
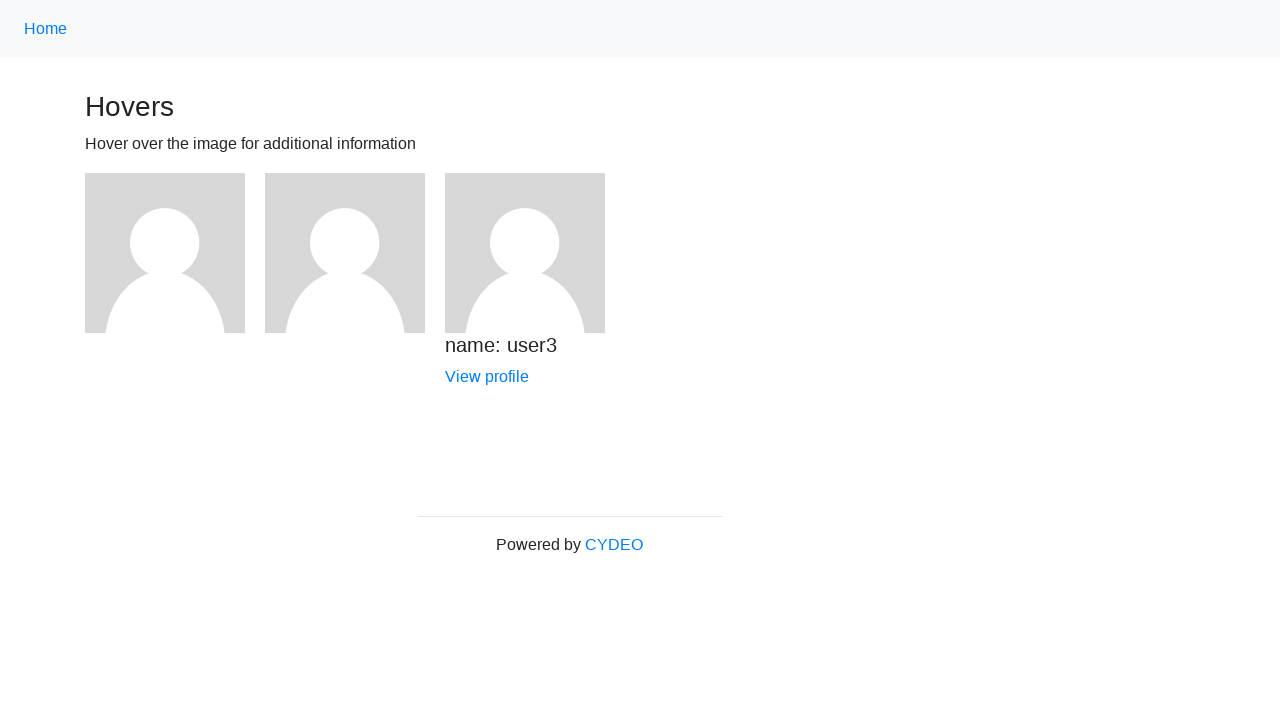

Verified view profile link for user3 is displayed
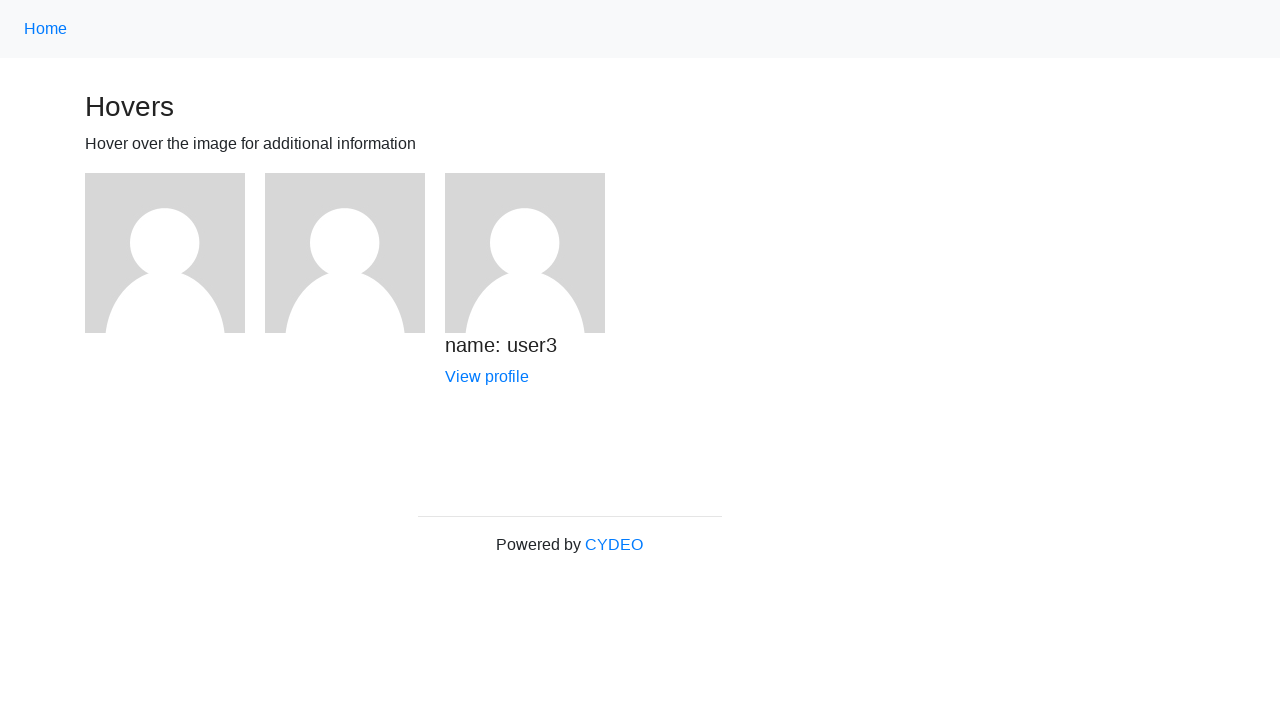

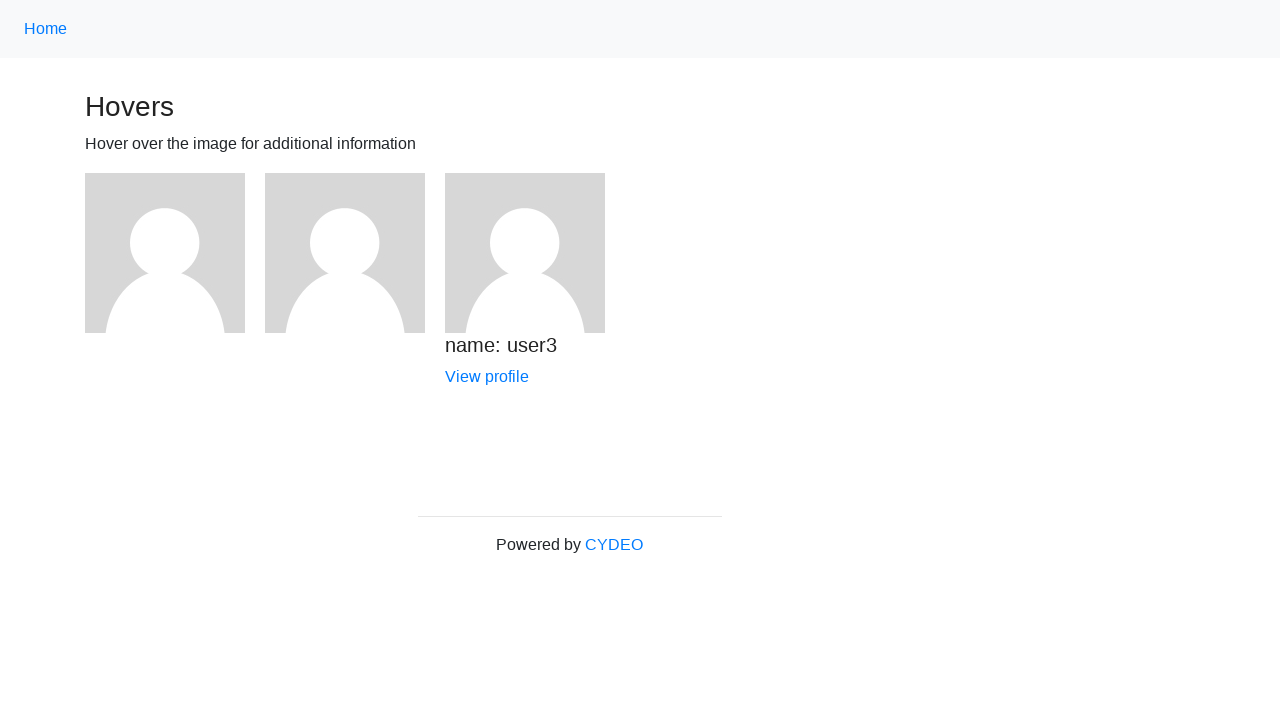